Tests dynamic loading functionality by clicking a Start button and waiting for "Hello World!" text to appear

Starting URL: https://the-internet.herokuapp.com/dynamic_loading/1

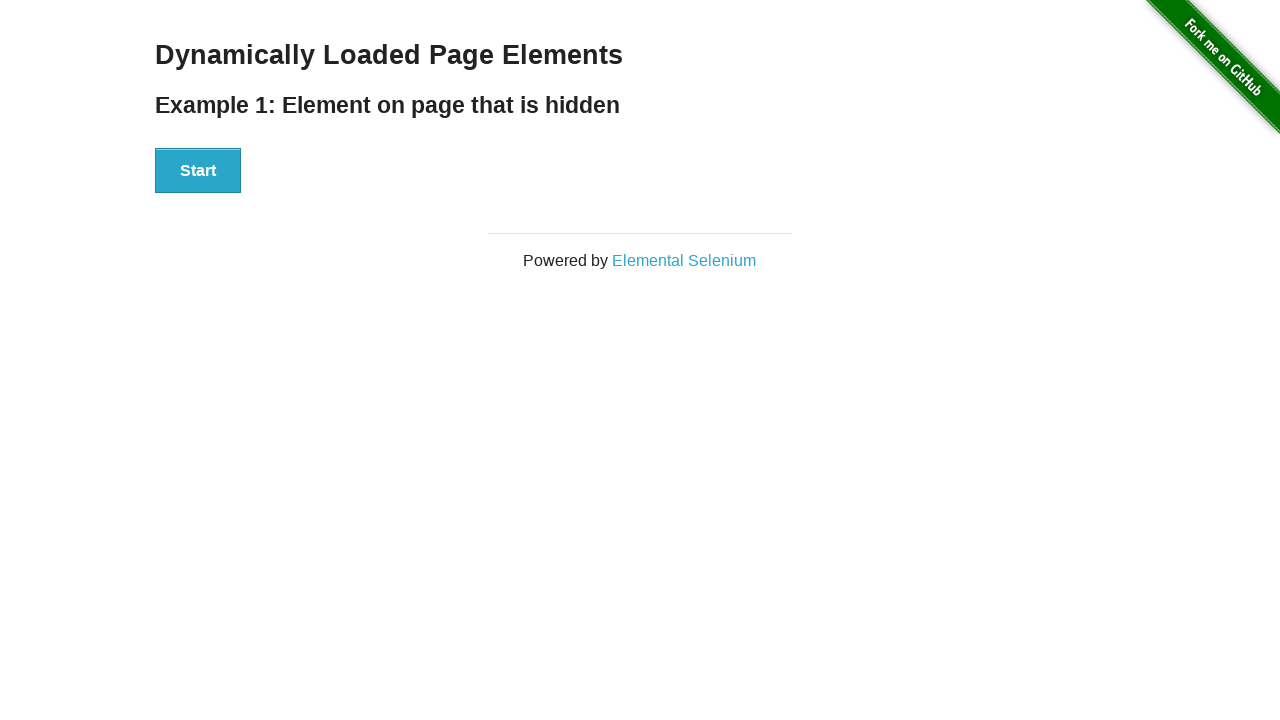

Navigated to dynamic loading test page
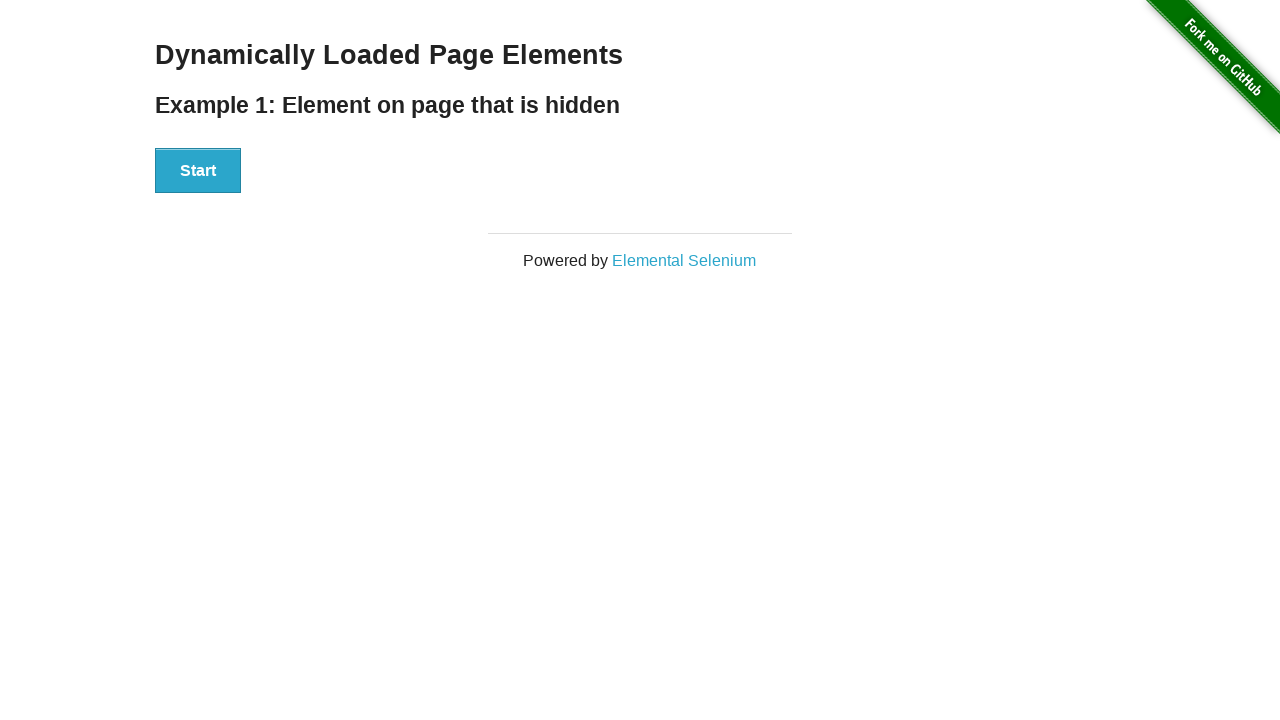

Clicked Start button to trigger dynamic loading at (198, 171) on xpath=//button
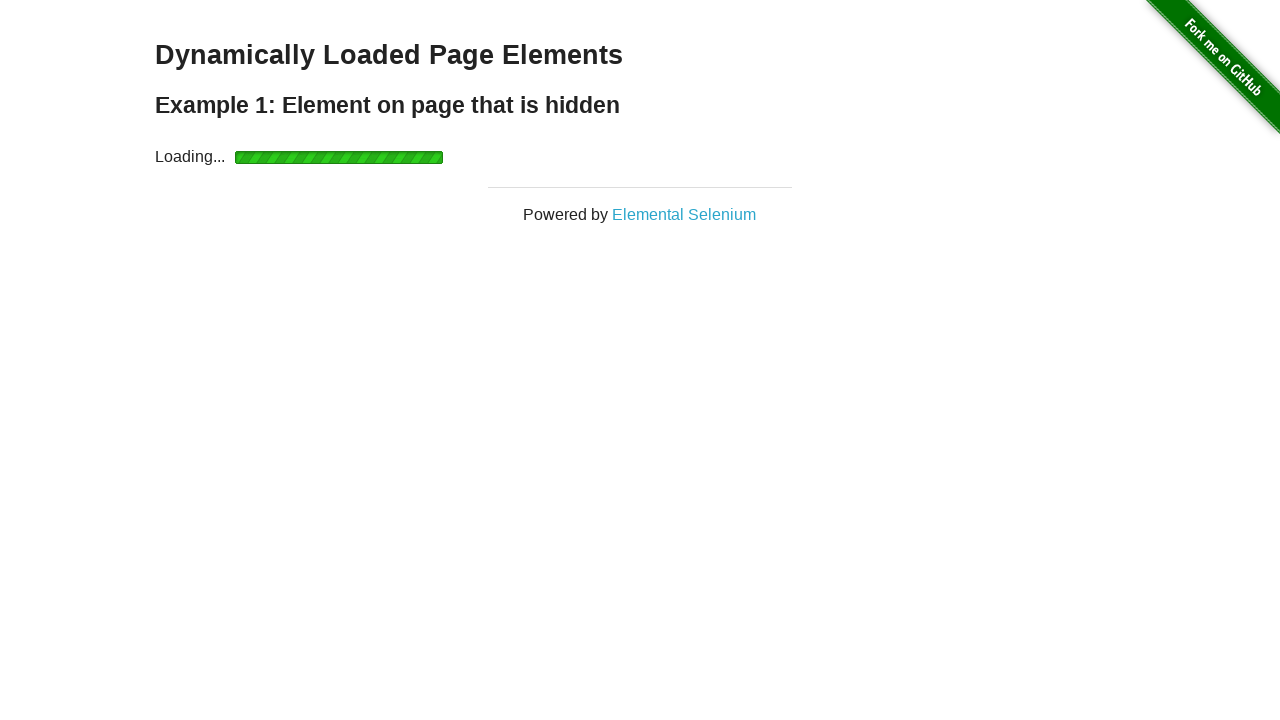

Waited for 'Hello World!' text to appear - dynamic loading completed
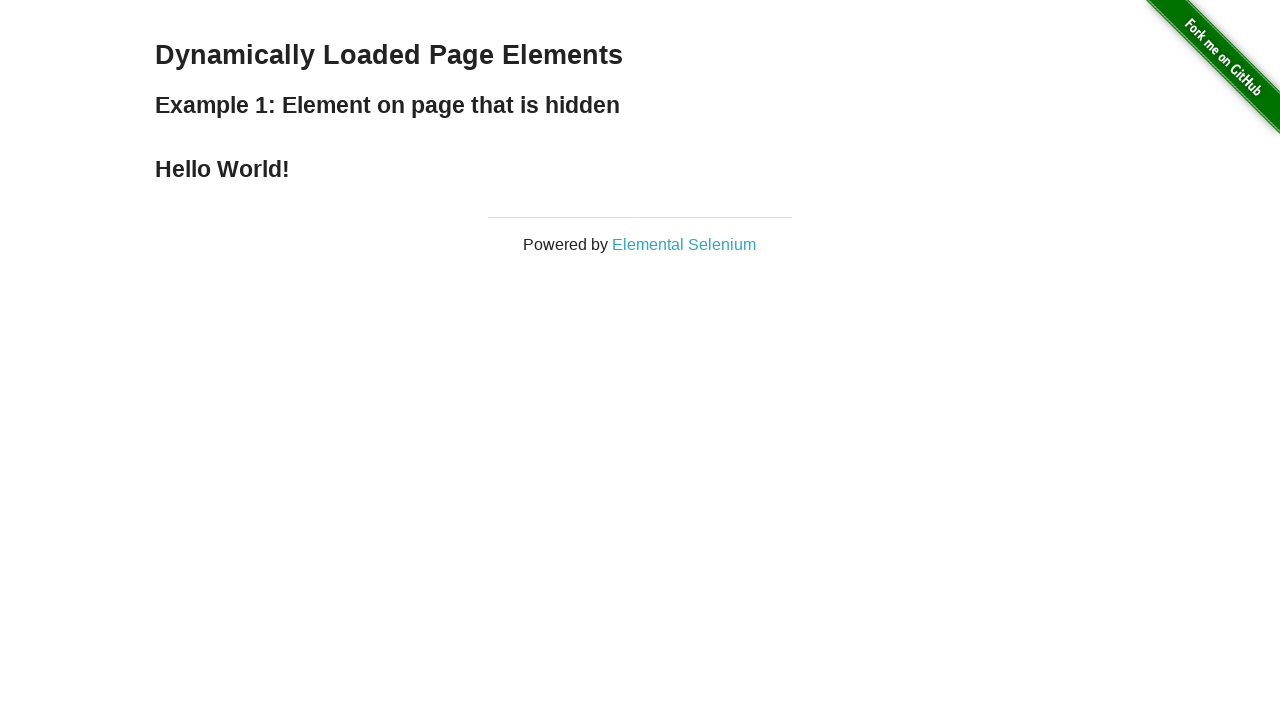

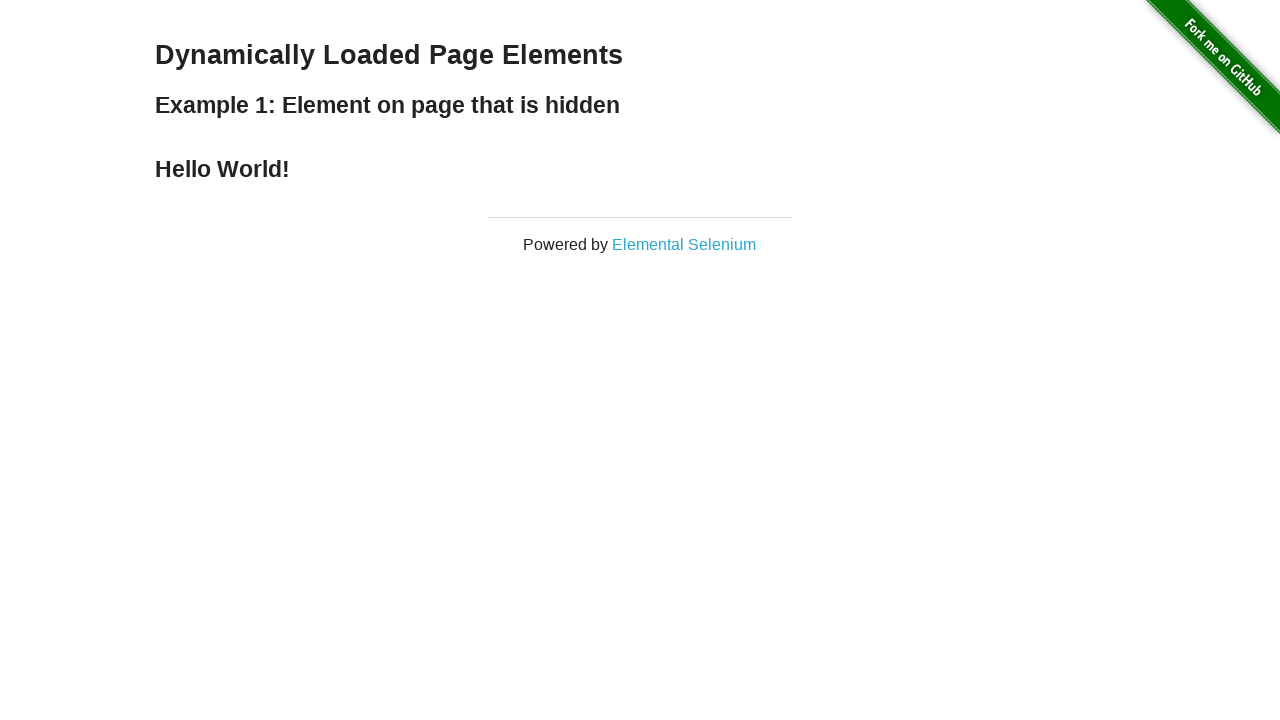